Navigates to the SpiceJet airline website homepage and verifies the page loads successfully

Starting URL: https://www.spicejet.com

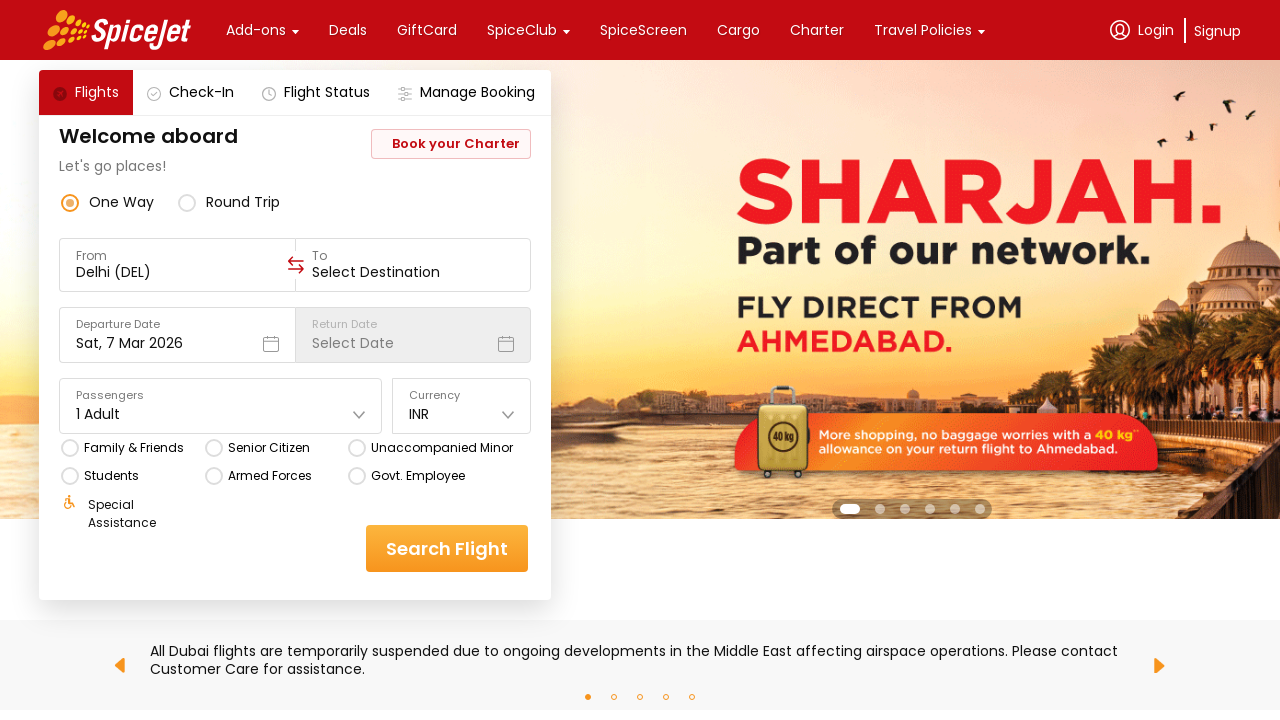

SpiceJet homepage loaded successfully - DOM content fully rendered
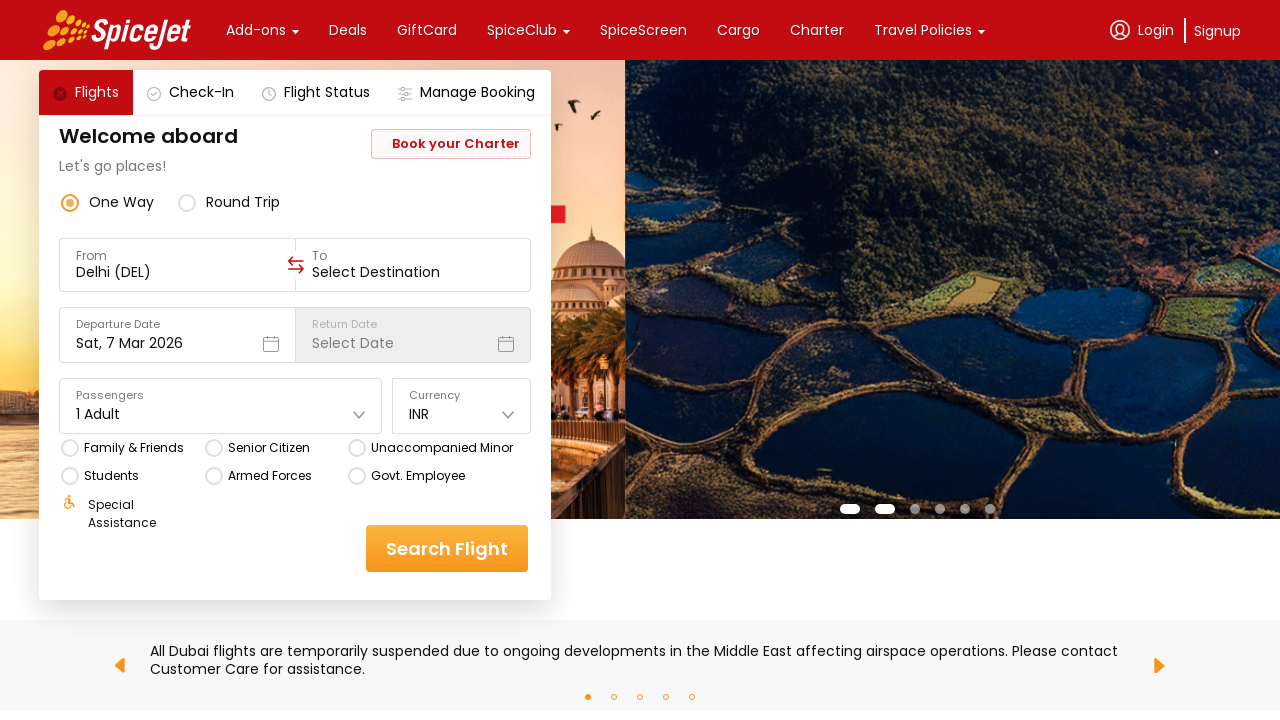

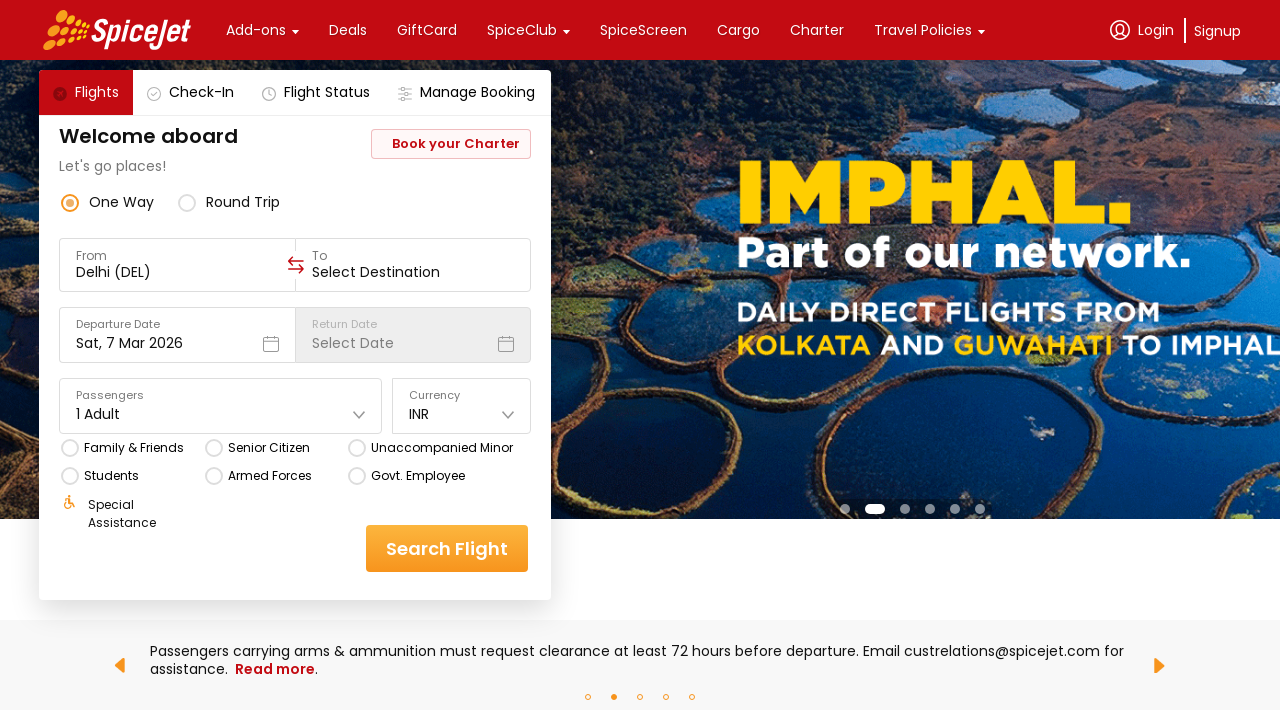